Tests Python.org search functionality by clicking on the About link, then searching for "dictionaries" in the search bar and submitting the search.

Starting URL: https://www.python.org

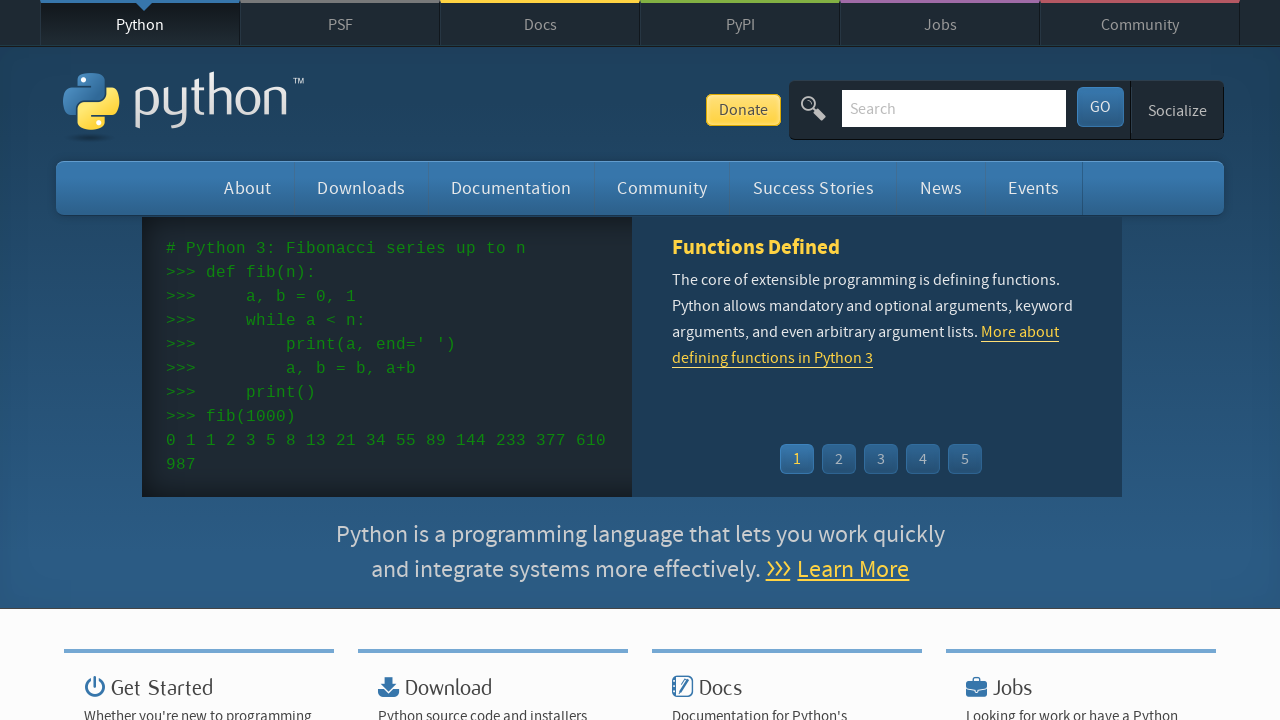

Clicked on the About link in the navigation at (248, 188) on a:text('About')
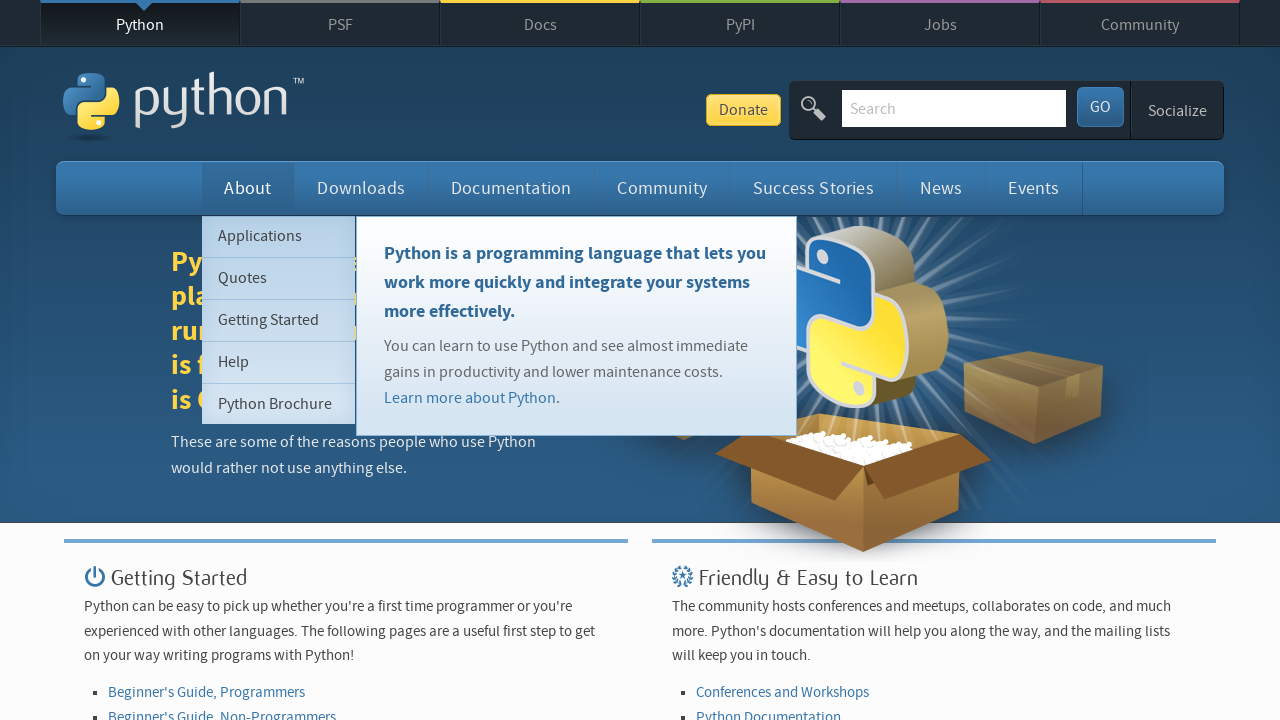

Waited for page navigation to complete (networkidle)
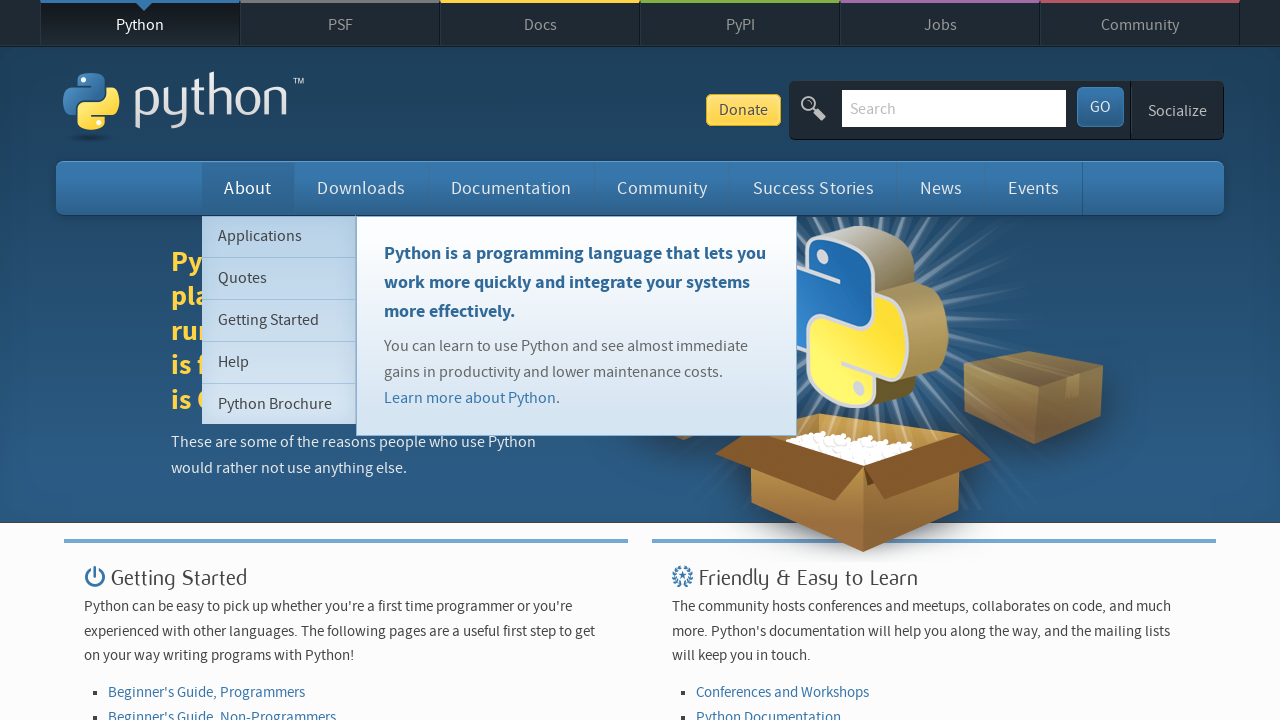

Filled search field with 'dictionaries' on input#id-search-field
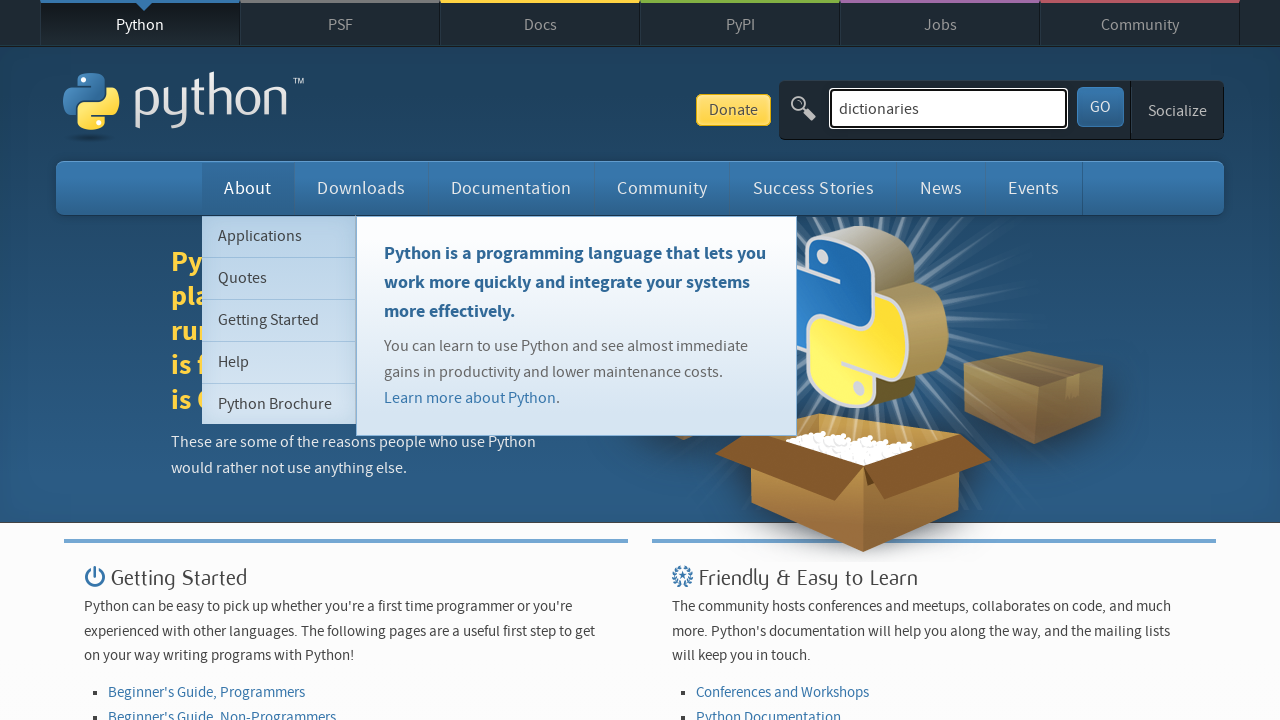

Pressed Enter to submit the search for 'dictionaries' on input#id-search-field
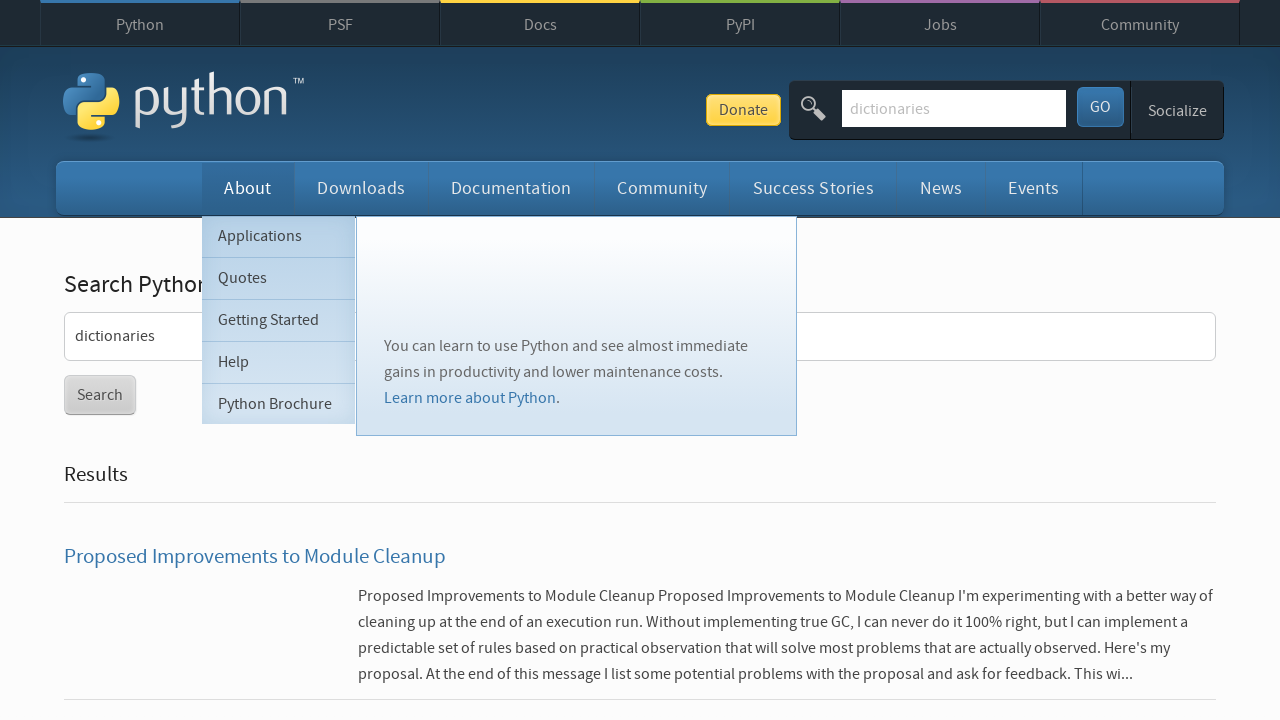

Waited for search results to load (networkidle)
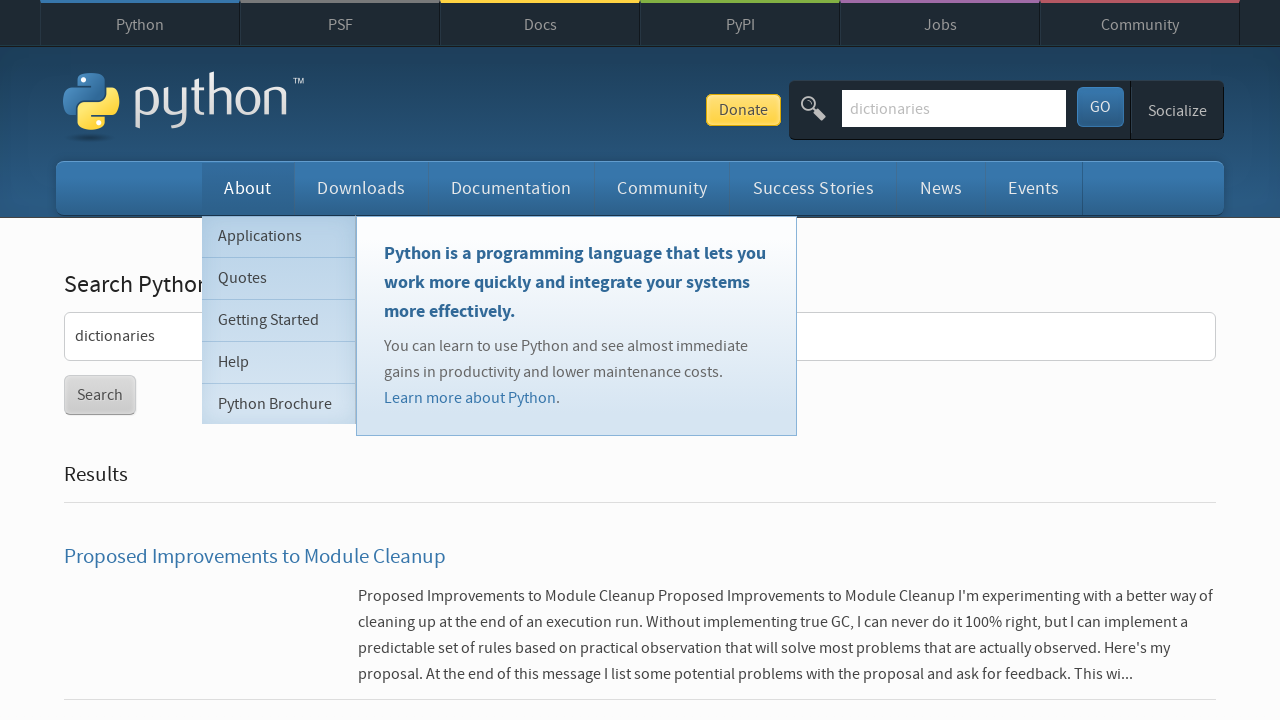

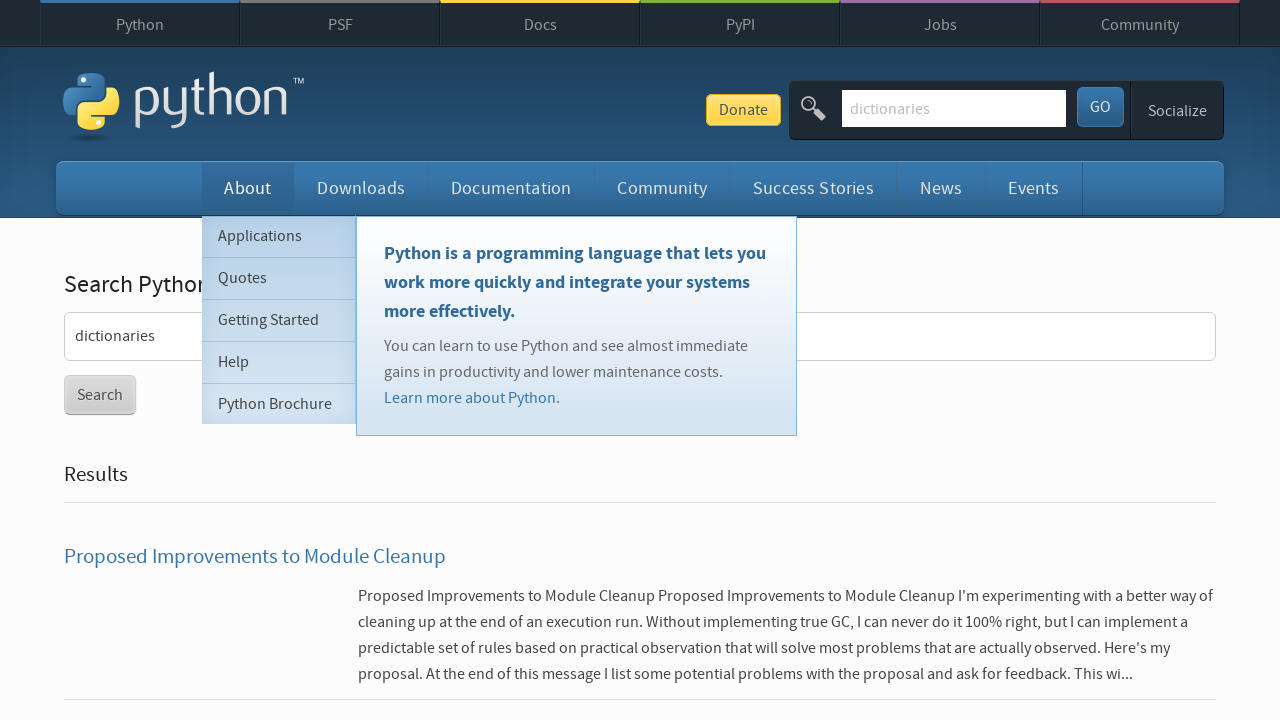